Tests frame handling by switching between multiple frames and a nested iframe, filling input fields in each frame

Starting URL: https://ui.vision/demo/webtest/frames/

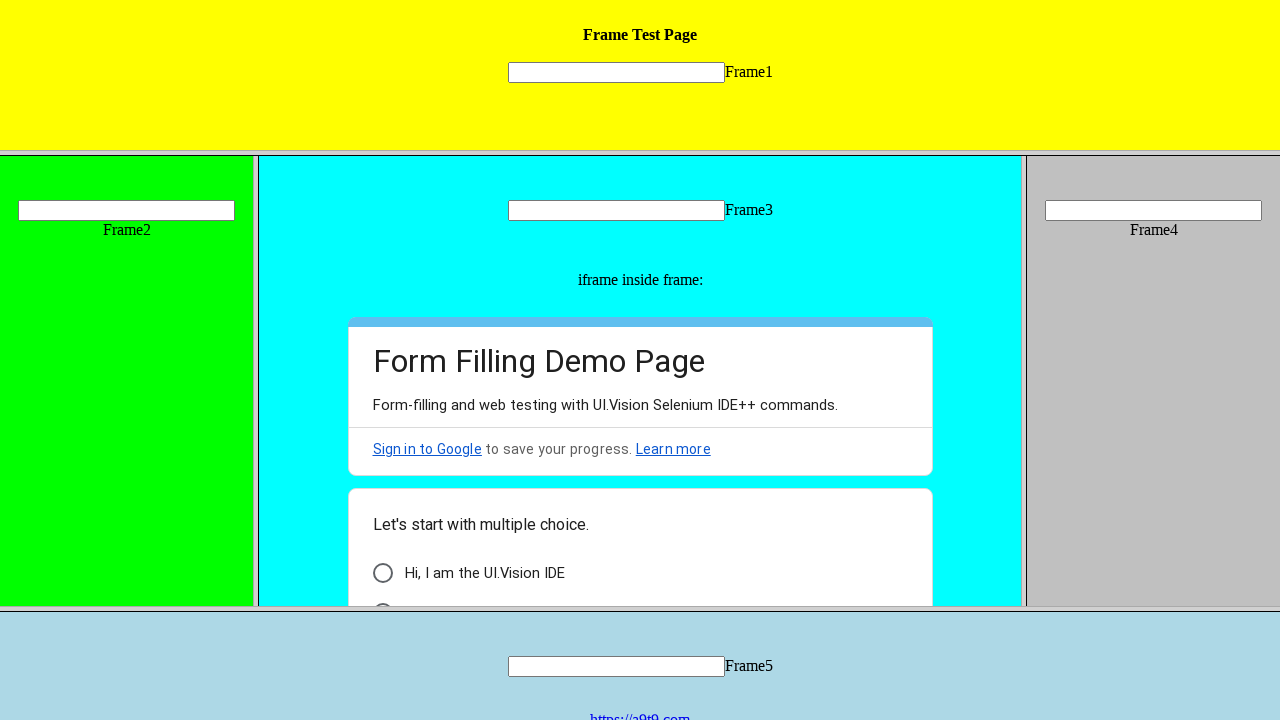

Located frame1 with src='frame_1.html'
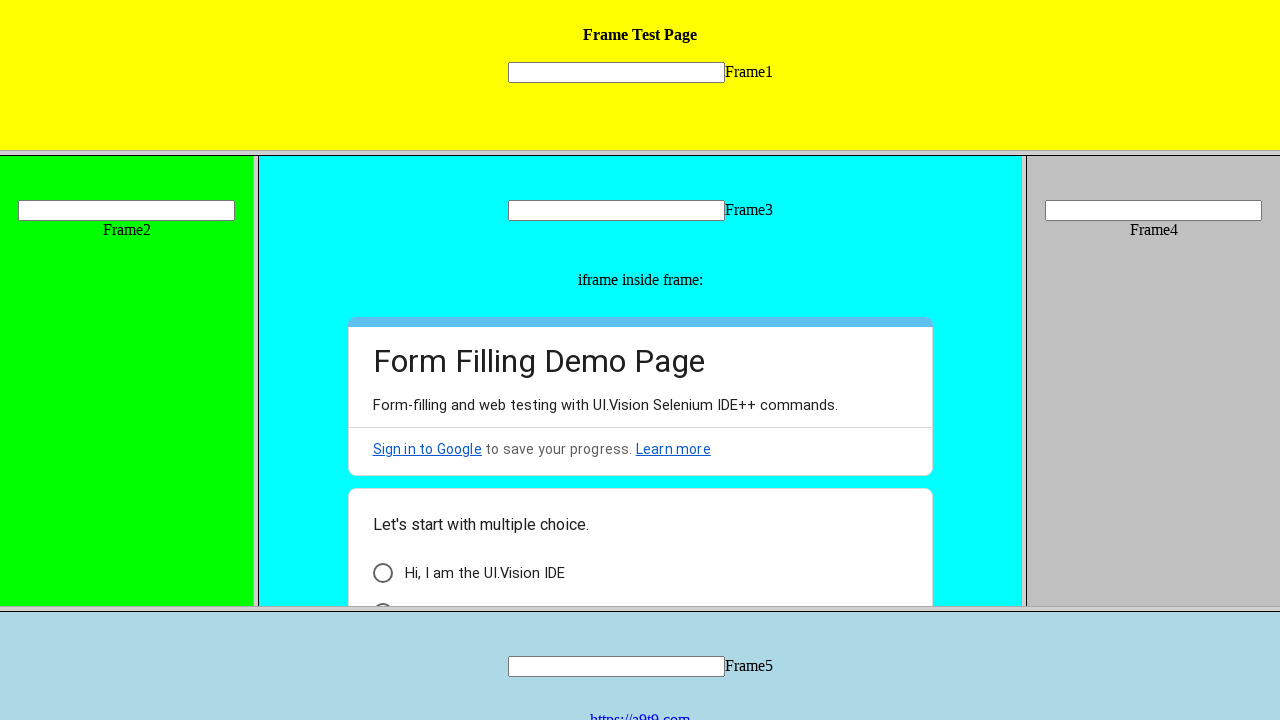

Filled input field in frame1 with 'Test frames' on frame[src='frame_1.html'] >> internal:control=enter-frame >> input[name='mytext1
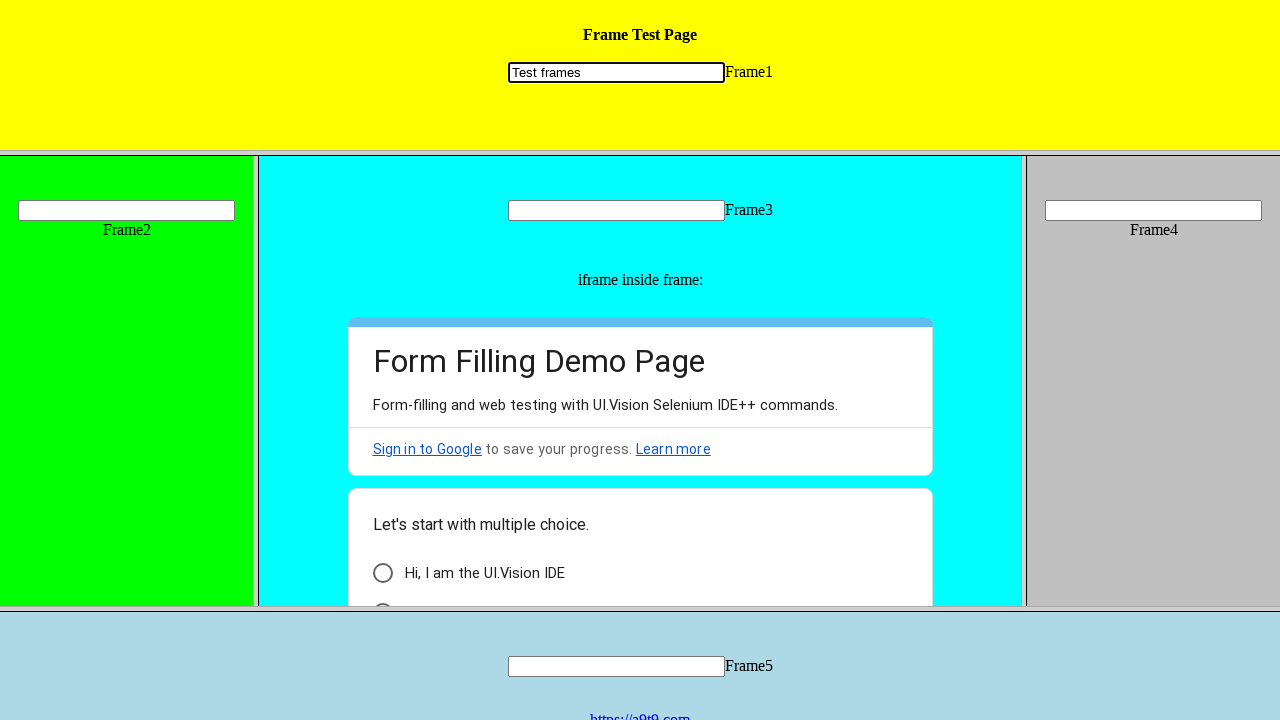

Located frame2 with src='frame_2.html'
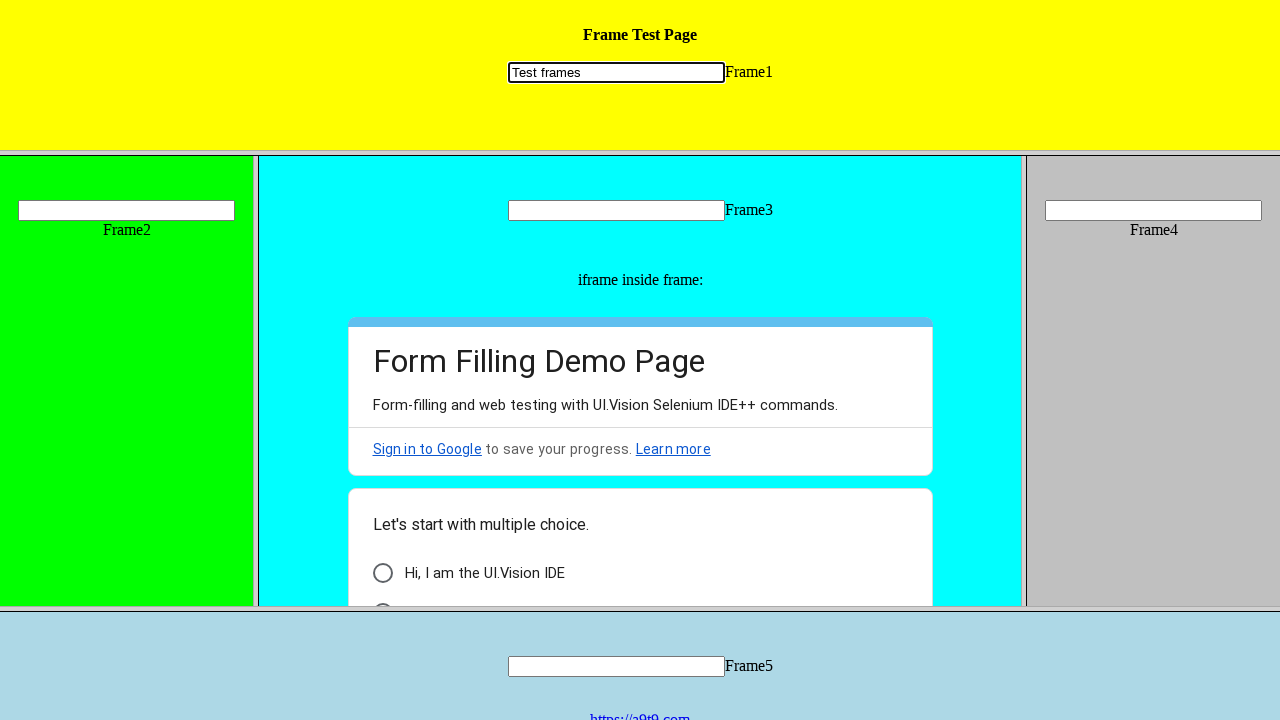

Filled input field in frame2 with 'Selenium practice' on frame[src='frame_2.html'] >> internal:control=enter-frame >> input[name='mytext2
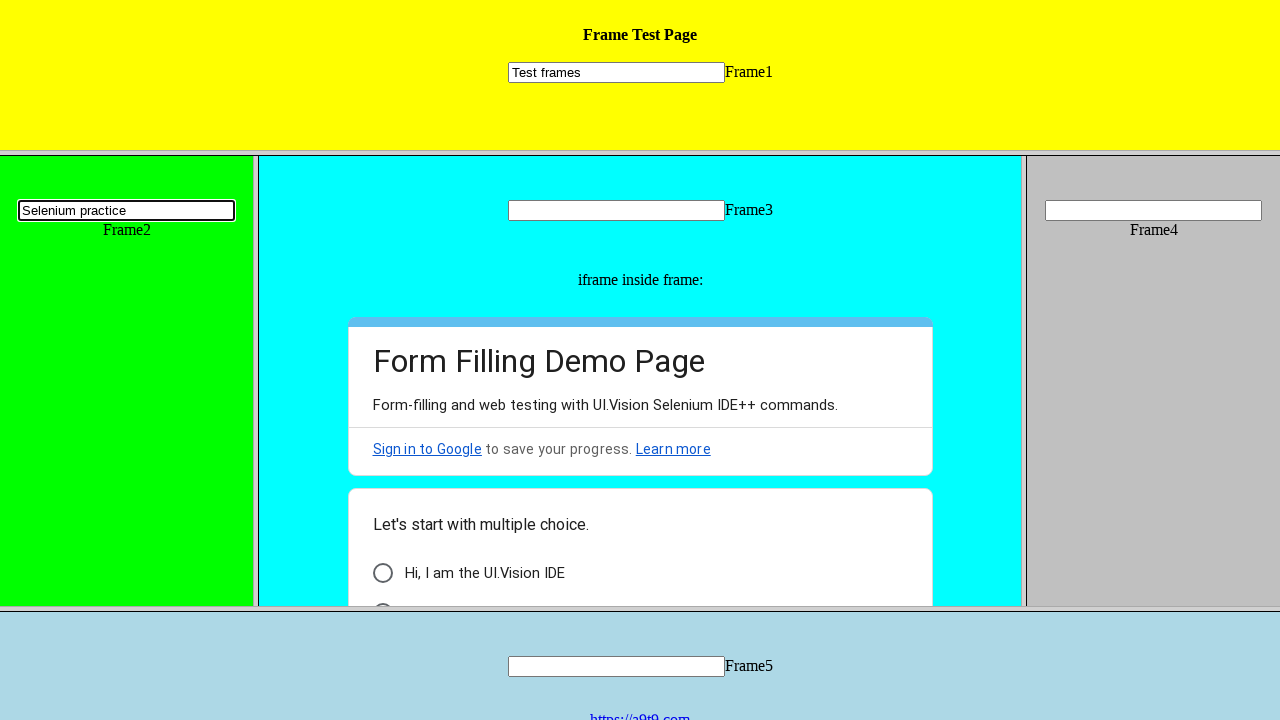

Located frame3 with src='frame_3.html'
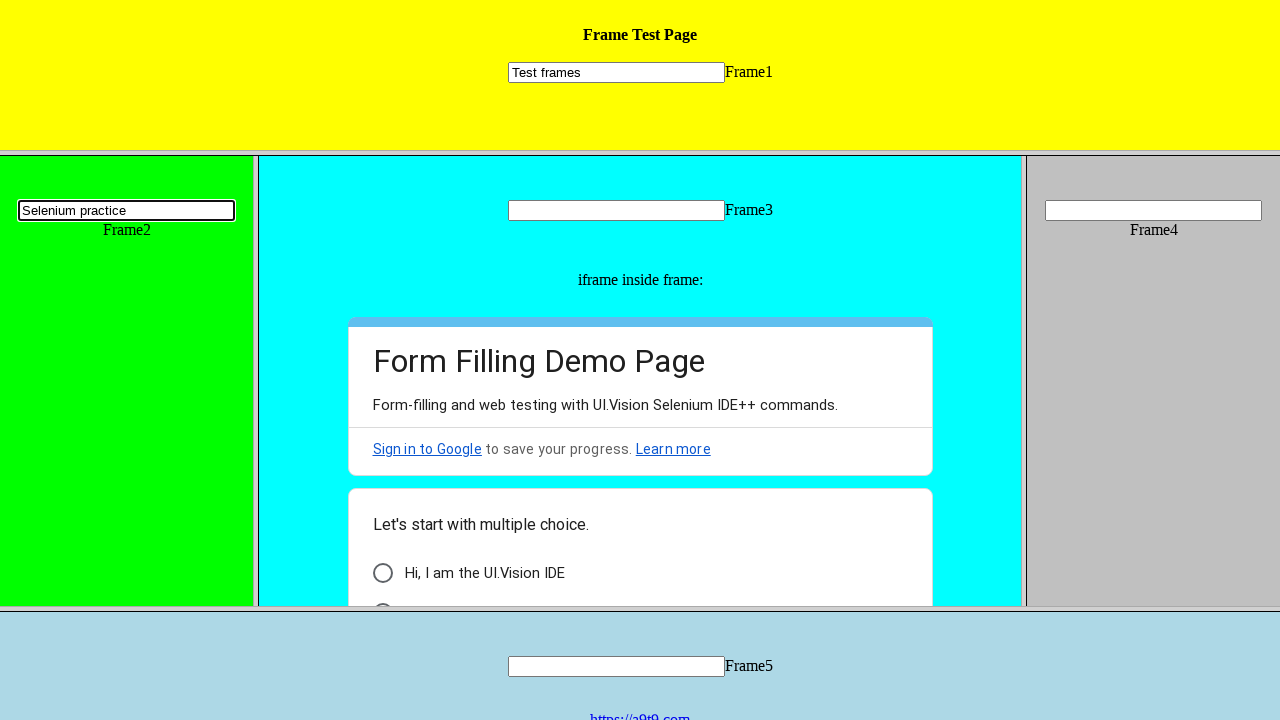

Filled input field in frame3 with 'Nested frame' on frame[src='frame_3.html'] >> internal:control=enter-frame >> input[name='mytext3
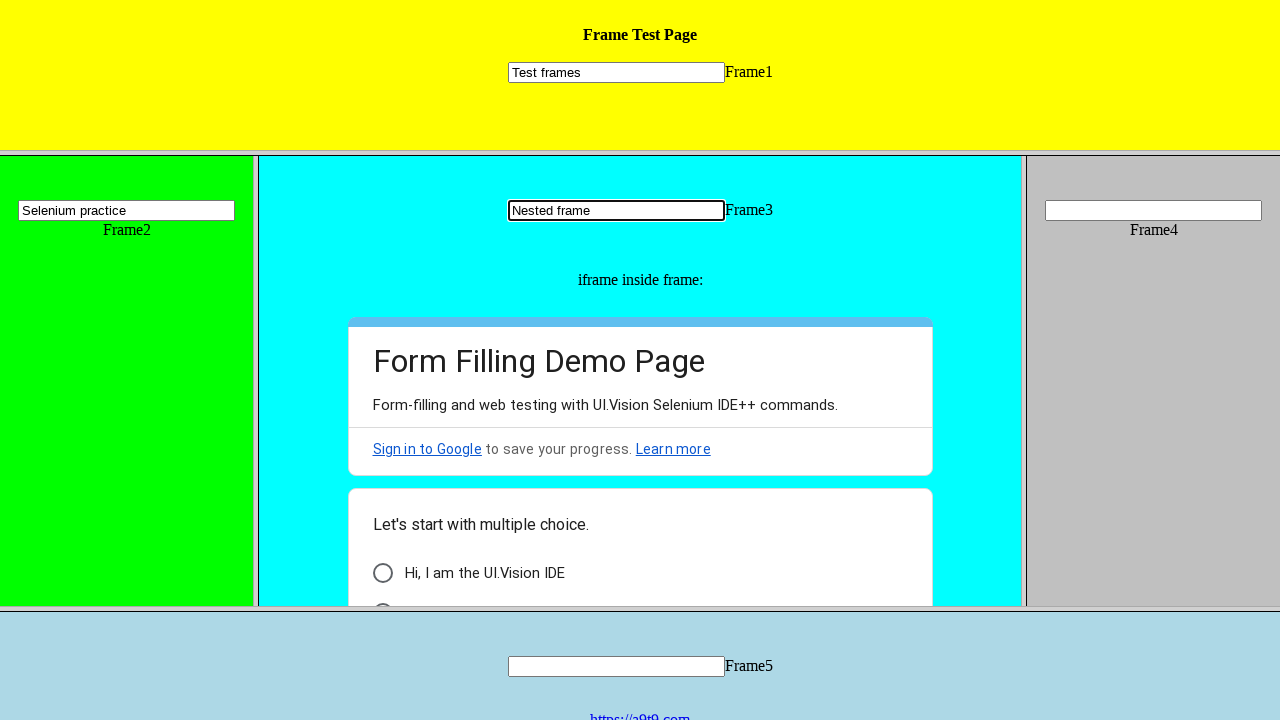

Located nested iframe within frame3
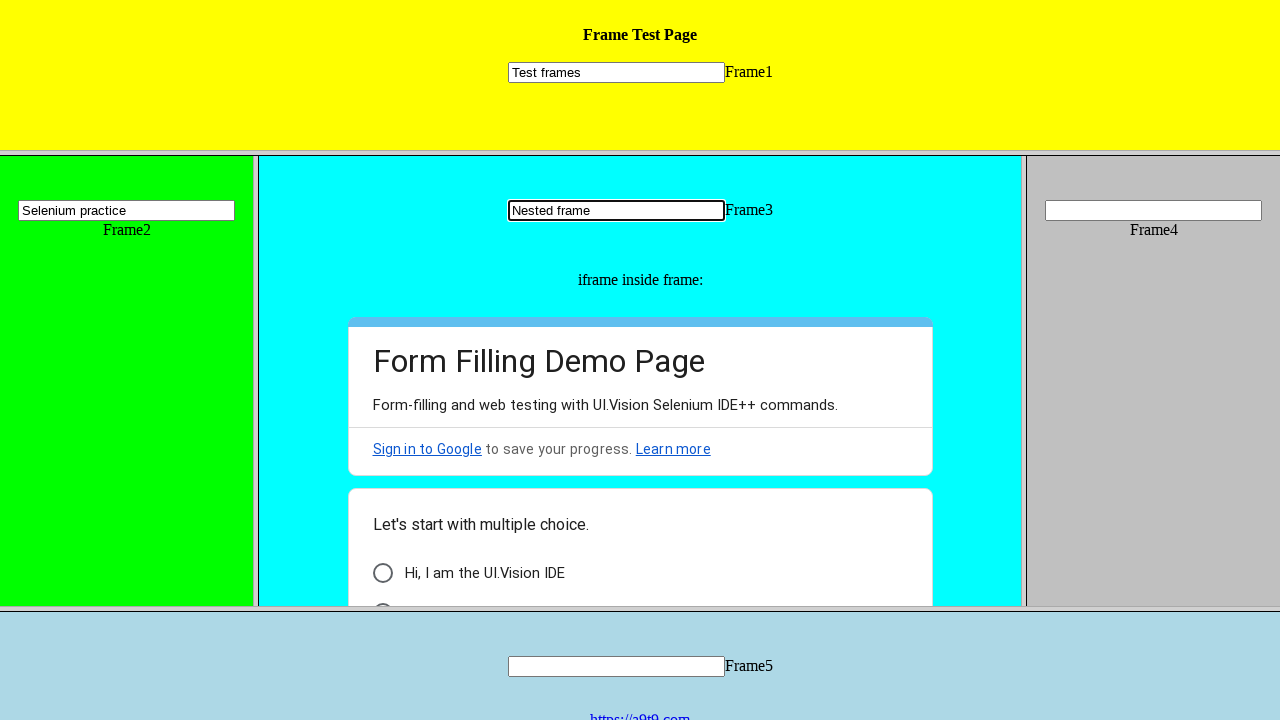

Checked logo visibility in nested iframe: False
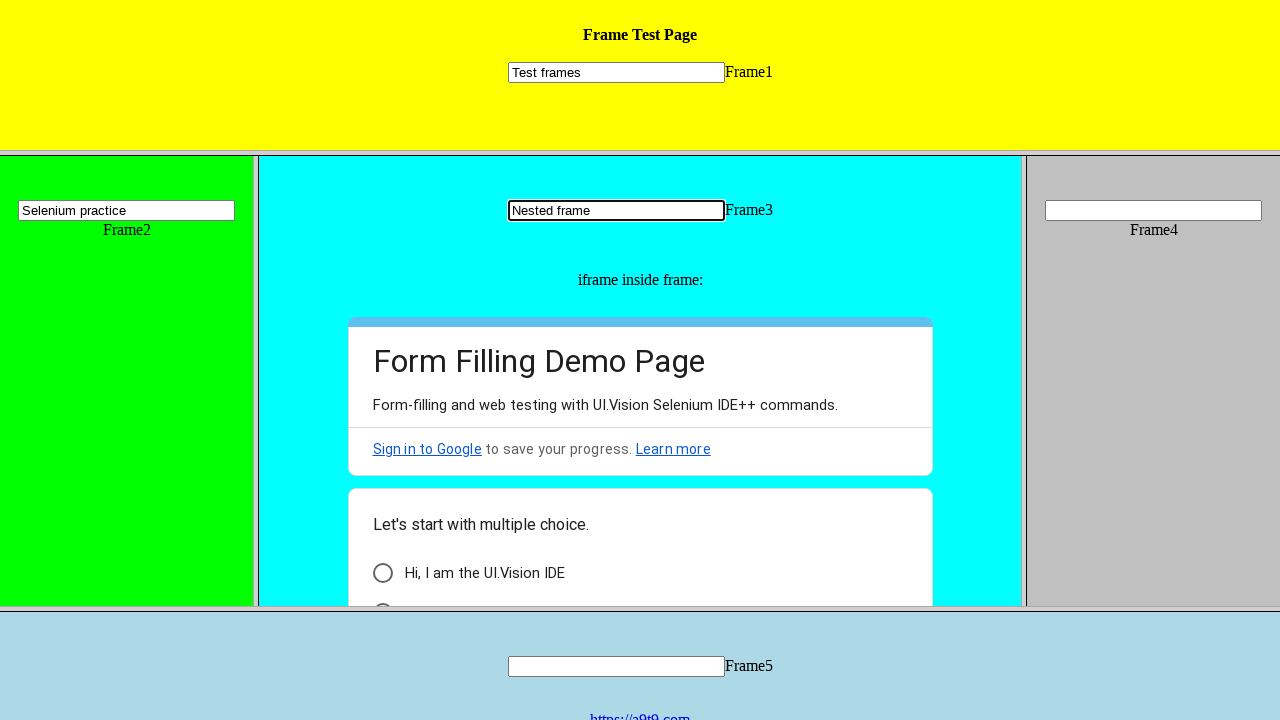

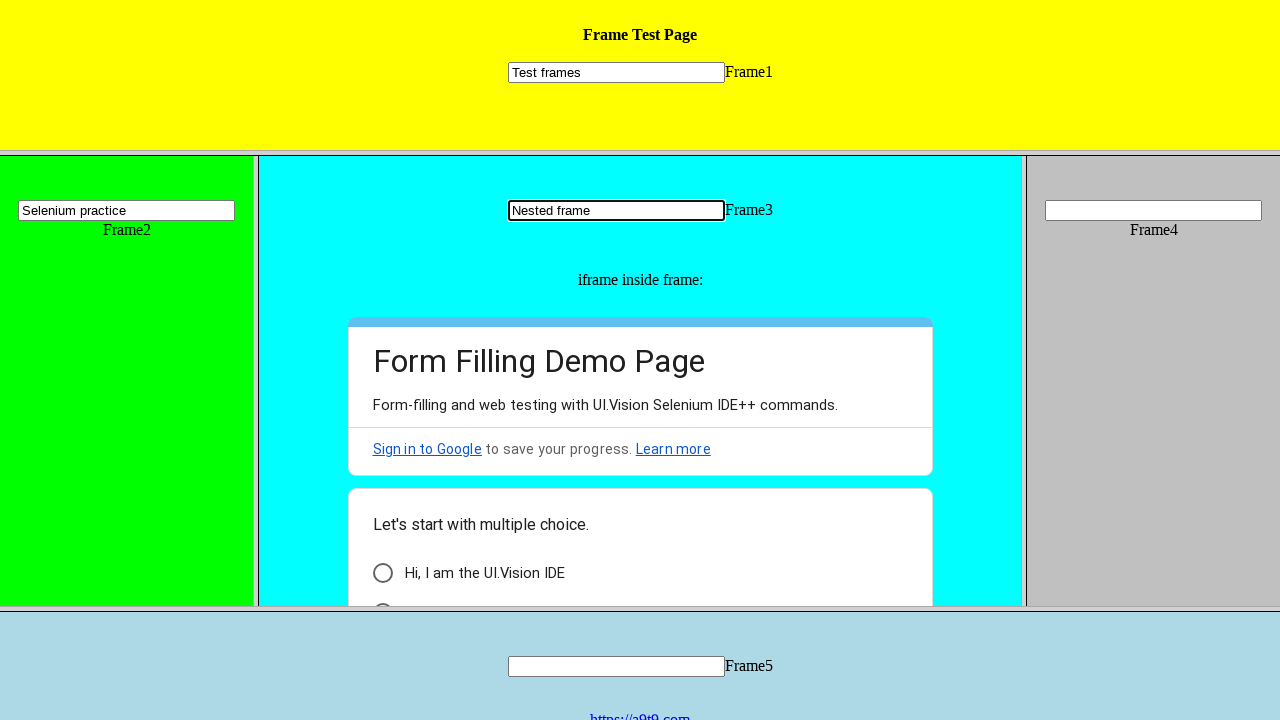